Tests a simple form by filling in first name, last name, city, and country fields using different element locator strategies (tag name, name attribute, class name, and ID), then submits the form by clicking a button.

Starting URL: https://suninjuly.github.io/simple_form_find_task.html

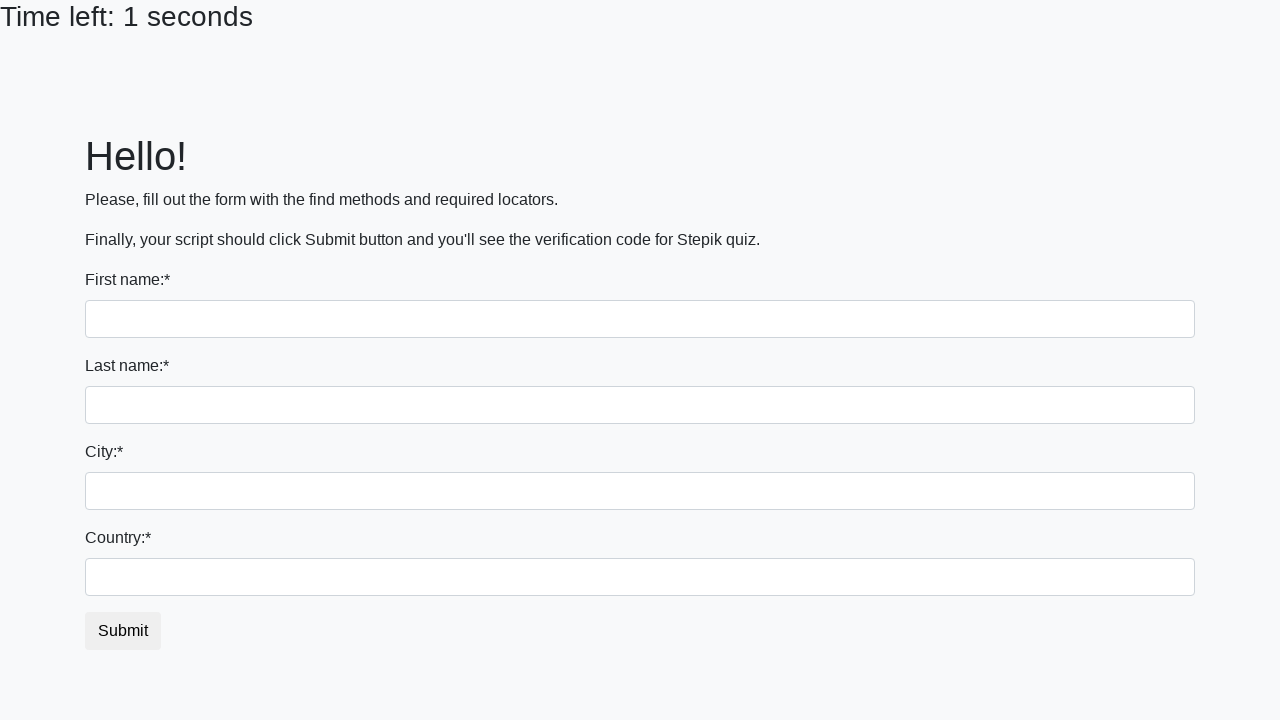

Filled first name field with 'Ivan' using tag name locator on input >> nth=0
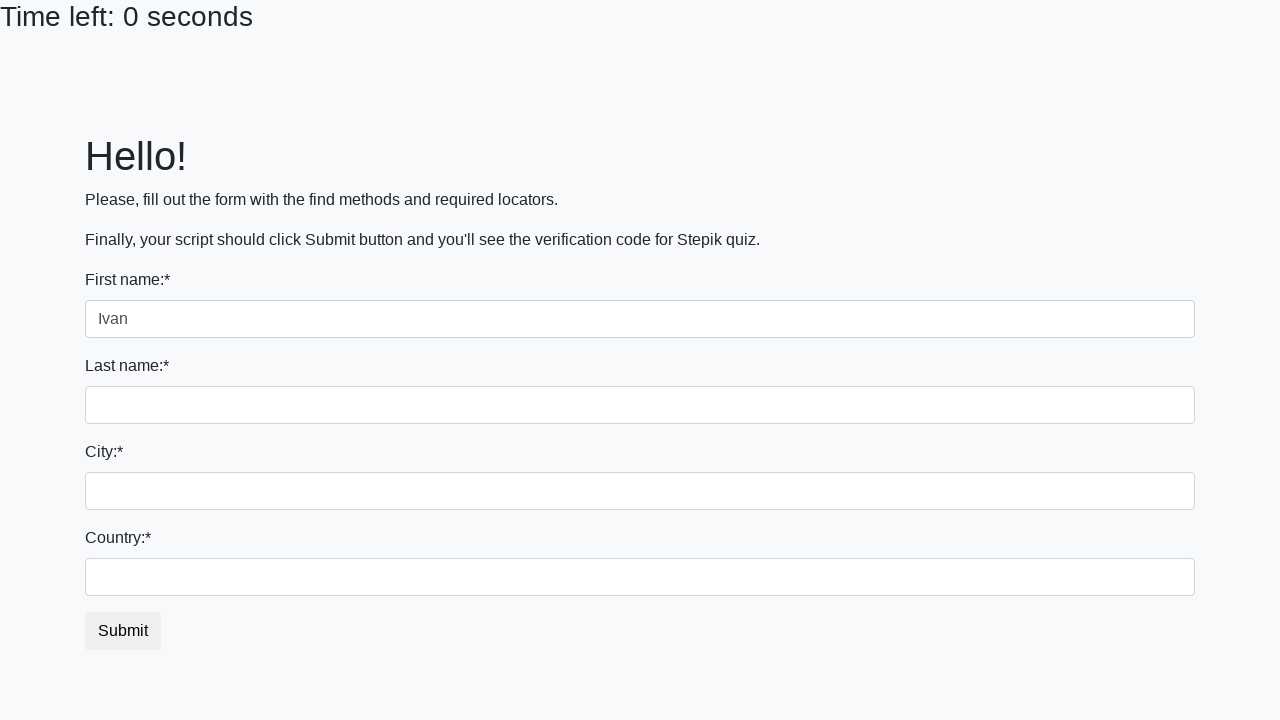

Filled last name field with 'Petrov' using name attribute locator on input[name='last_name']
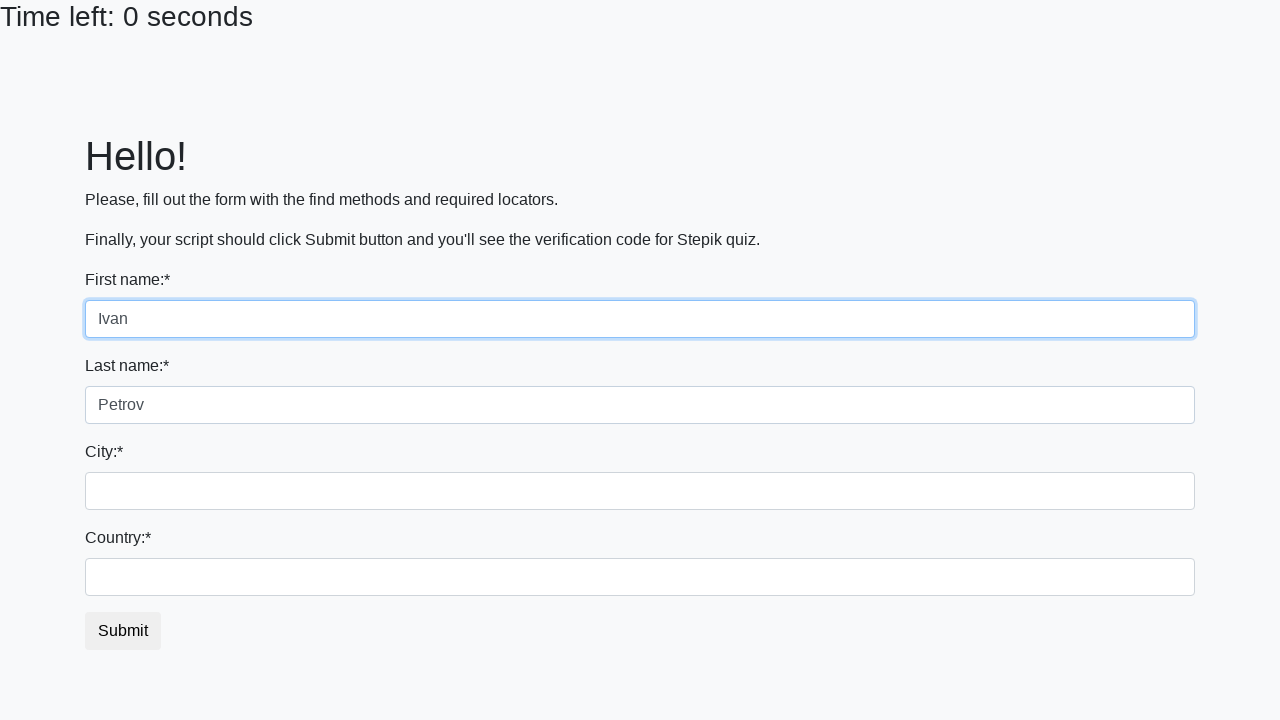

Filled city field with 'Smolensk' using class name locator on .city
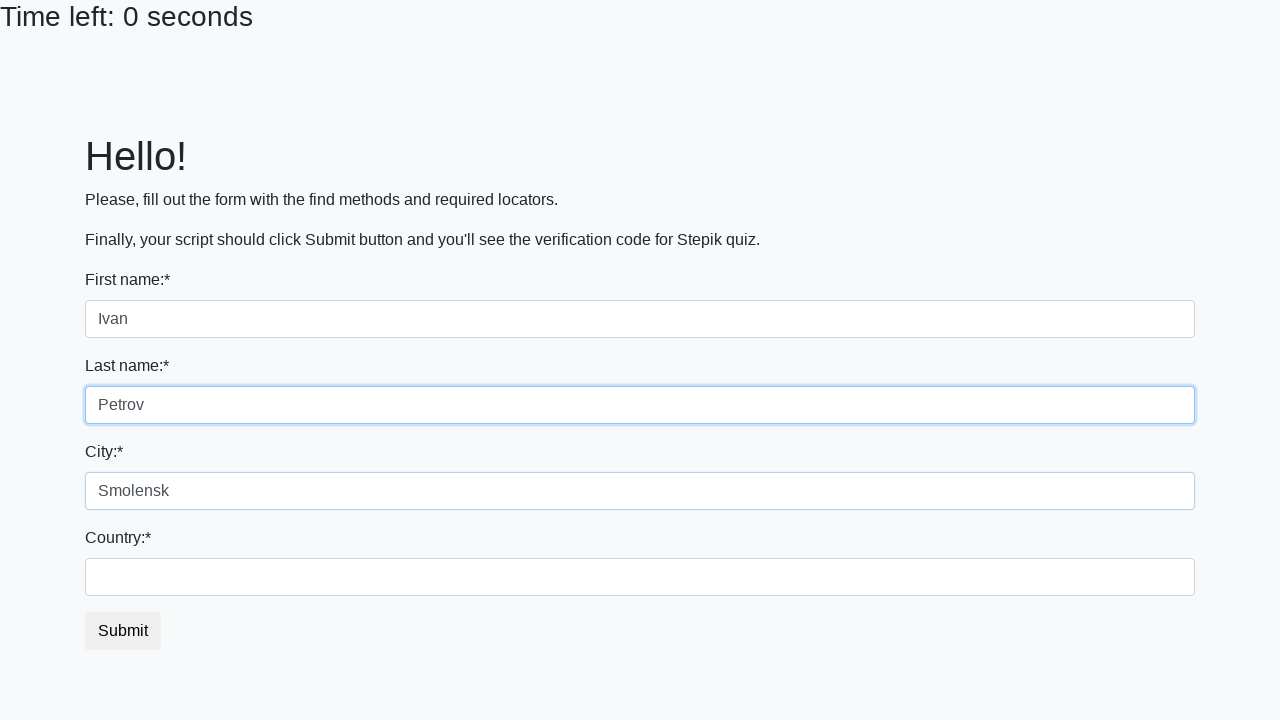

Filled country field with 'Russia' using ID locator on #country
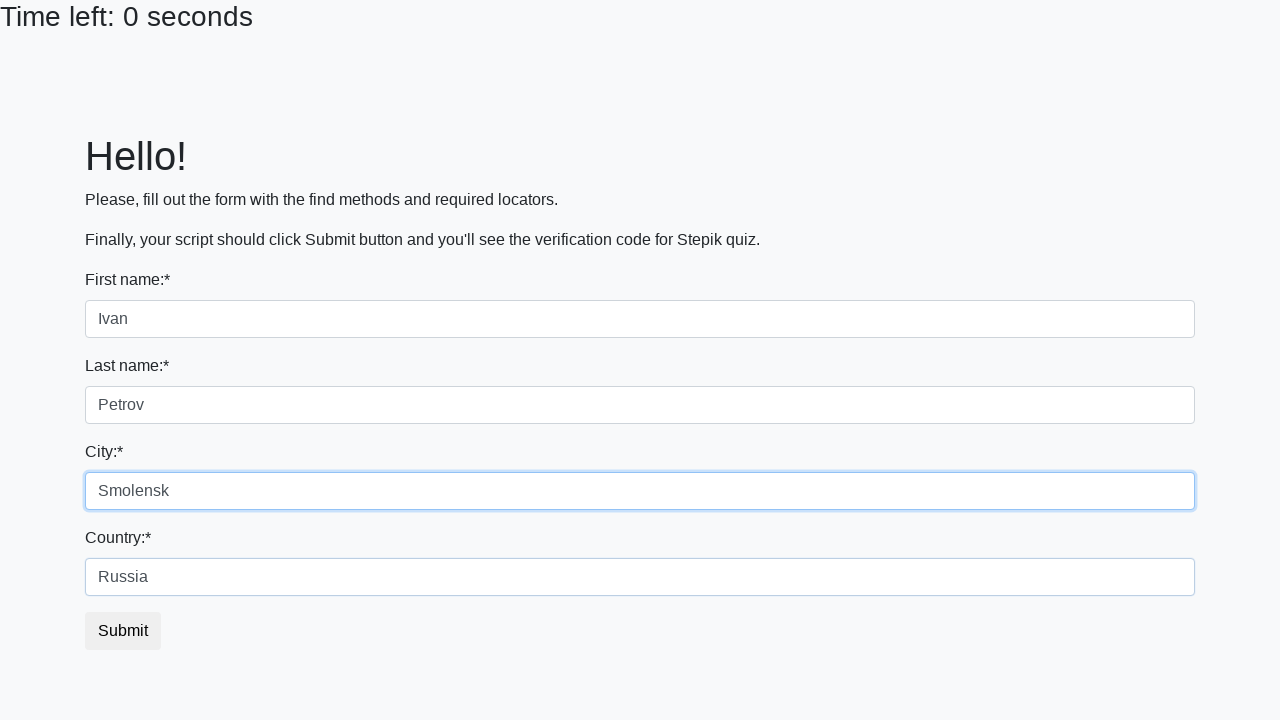

Clicked submit button to submit the form at (123, 631) on button.btn
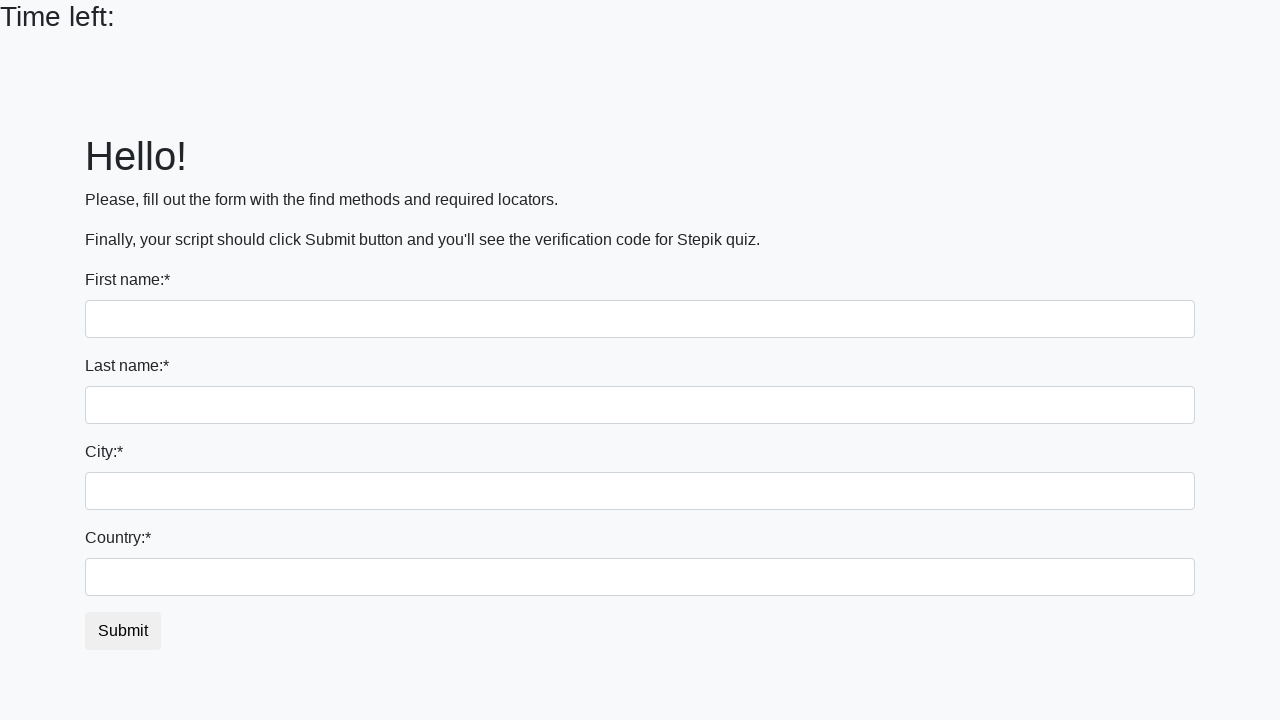

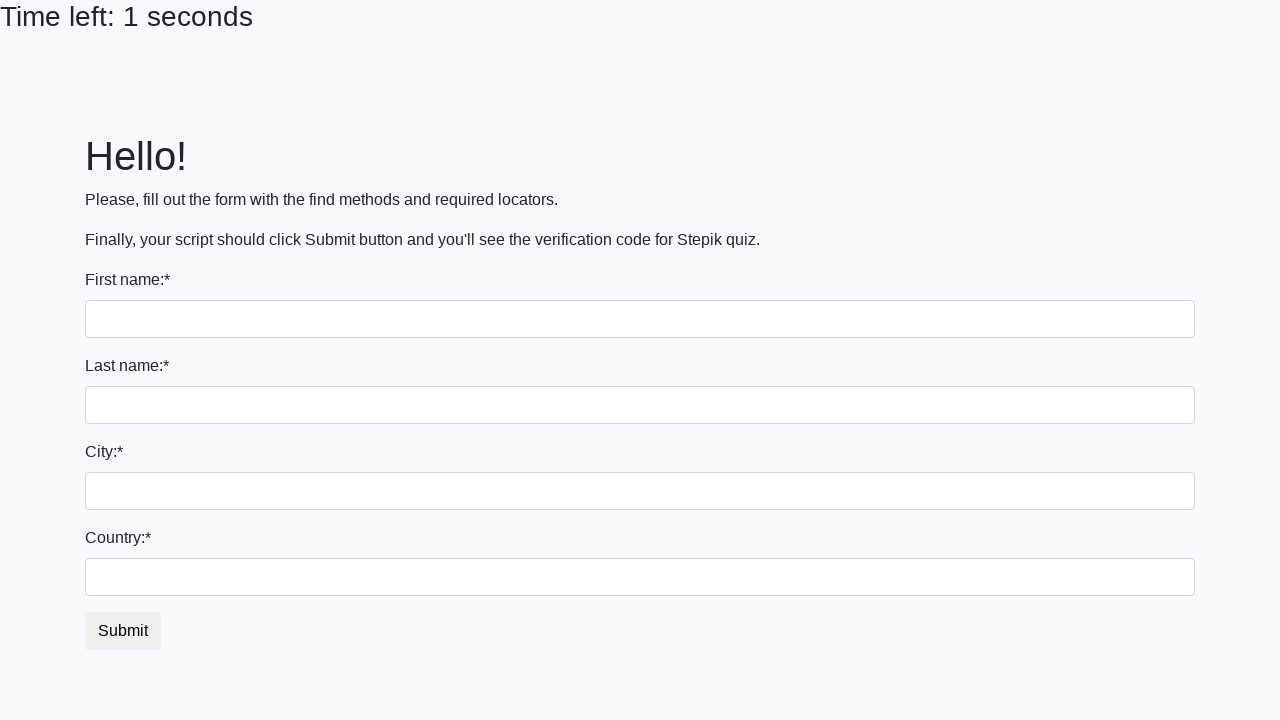